Tests the loading images page by waiting for the landscape image to load with extended timeout and verifying its src attribute

Starting URL: https://bonigarcia.dev/selenium-webdriver-java/loading-images.html

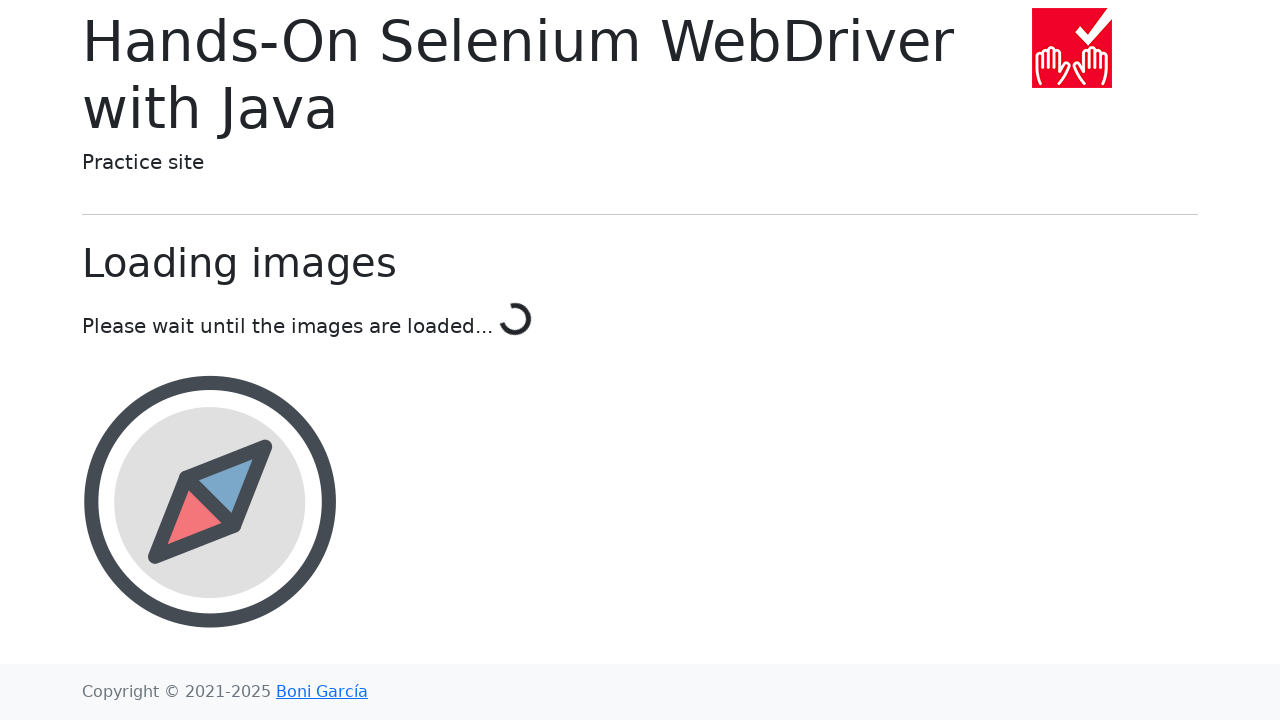

Navigated to loading images page
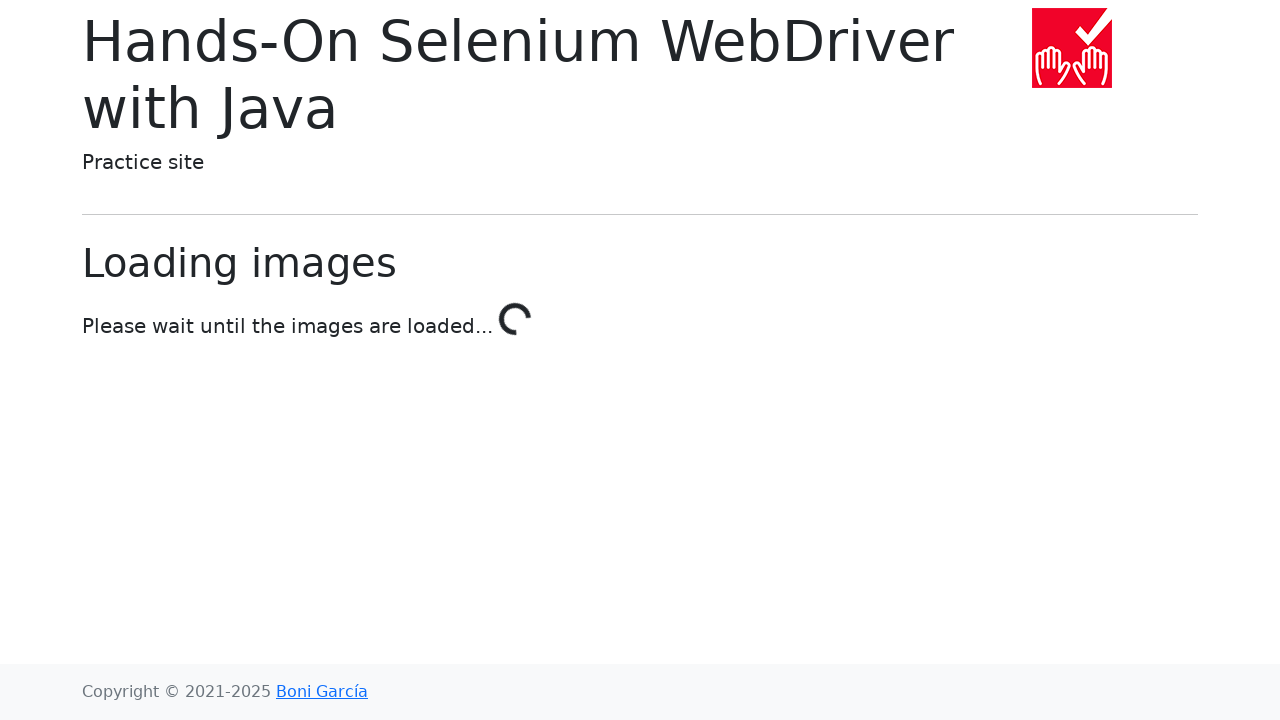

Located landscape image element
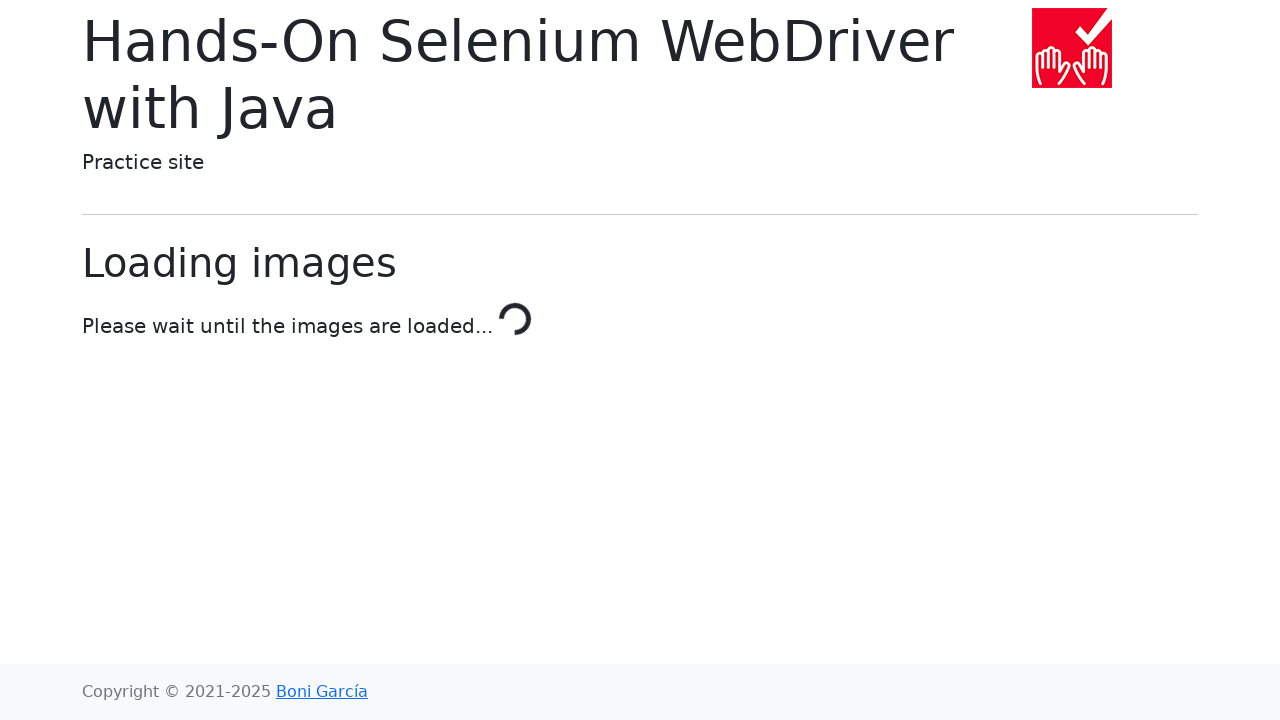

Waited for landscape image to load with 10 second timeout
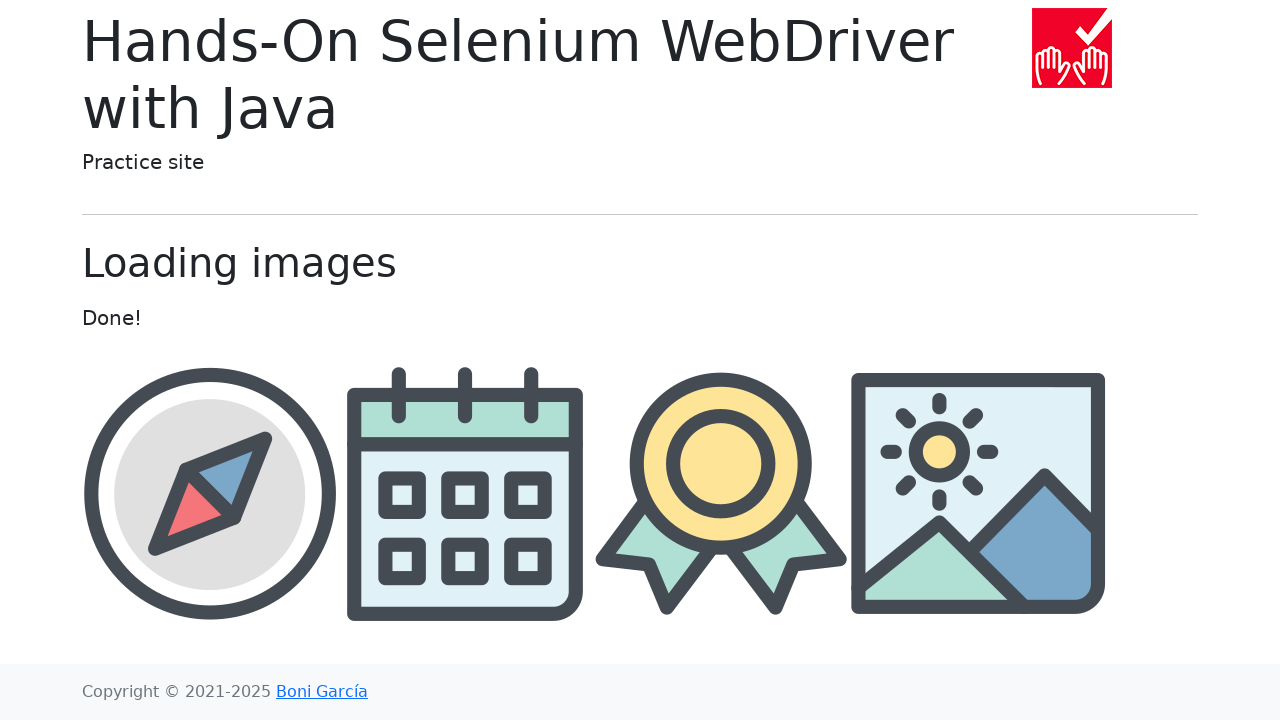

Retrieved src attribute from landscape image: img/landscape.png
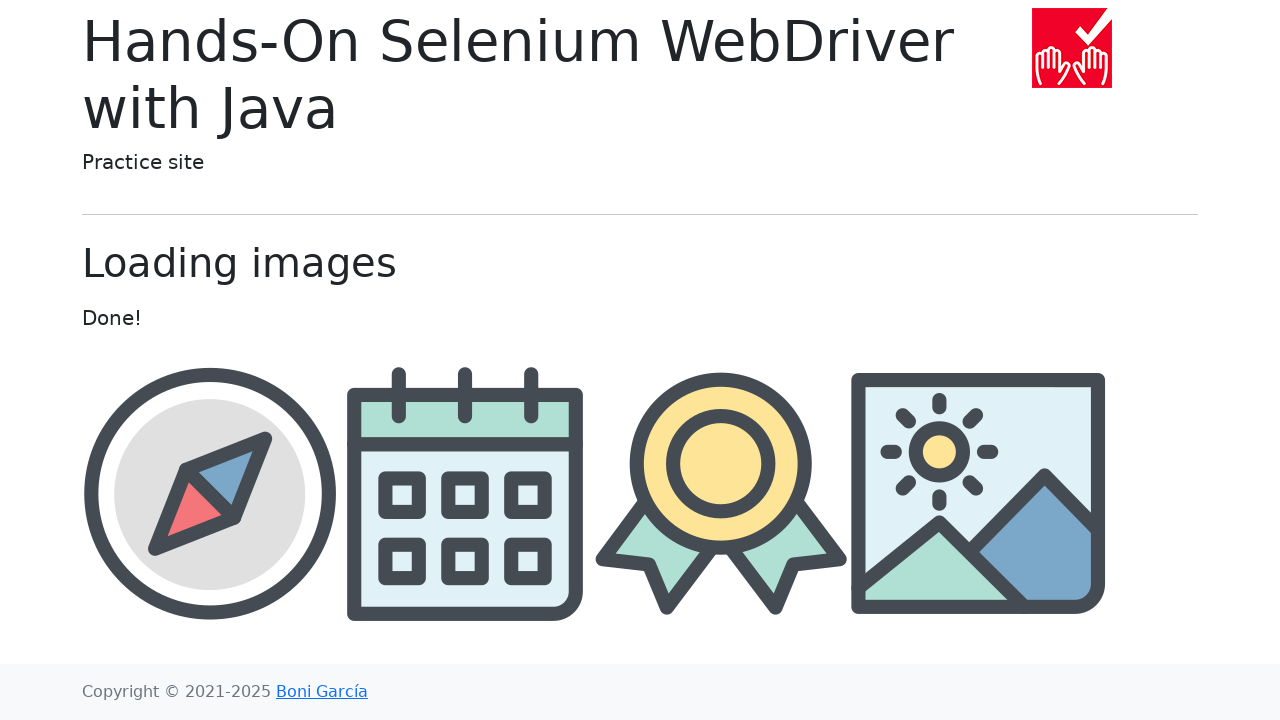

Verified that src attribute contains 'landscape'
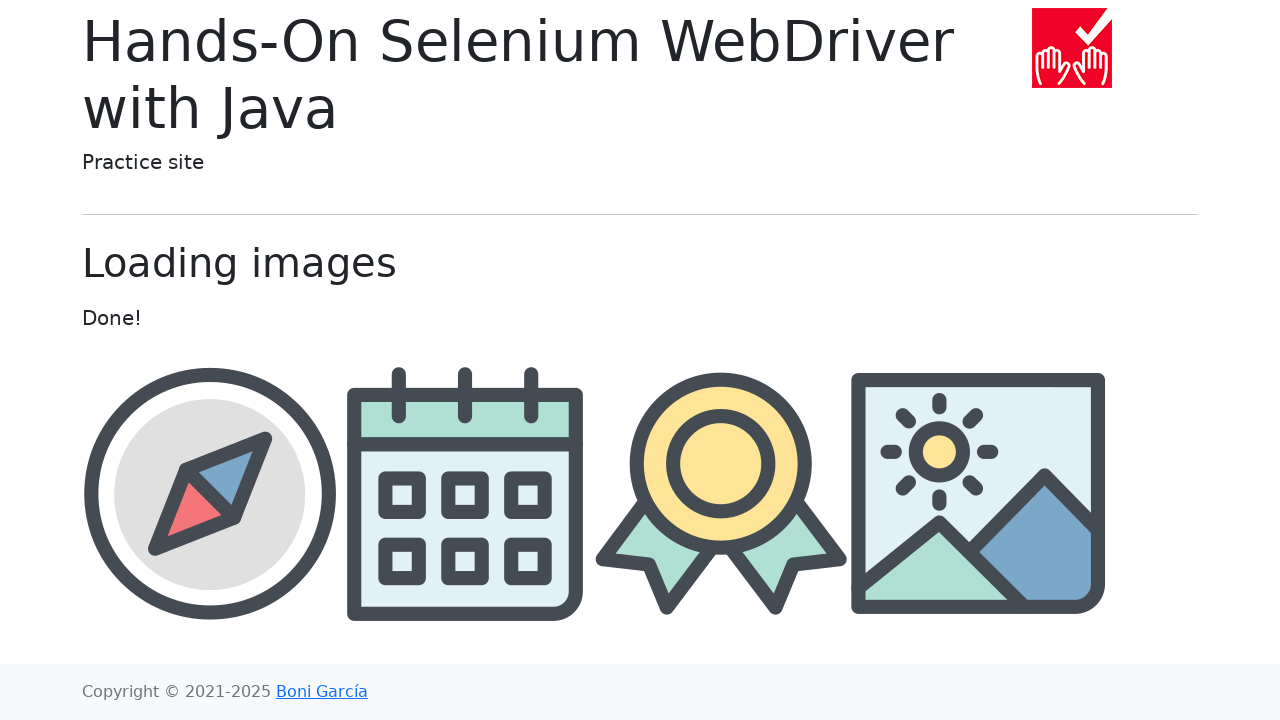

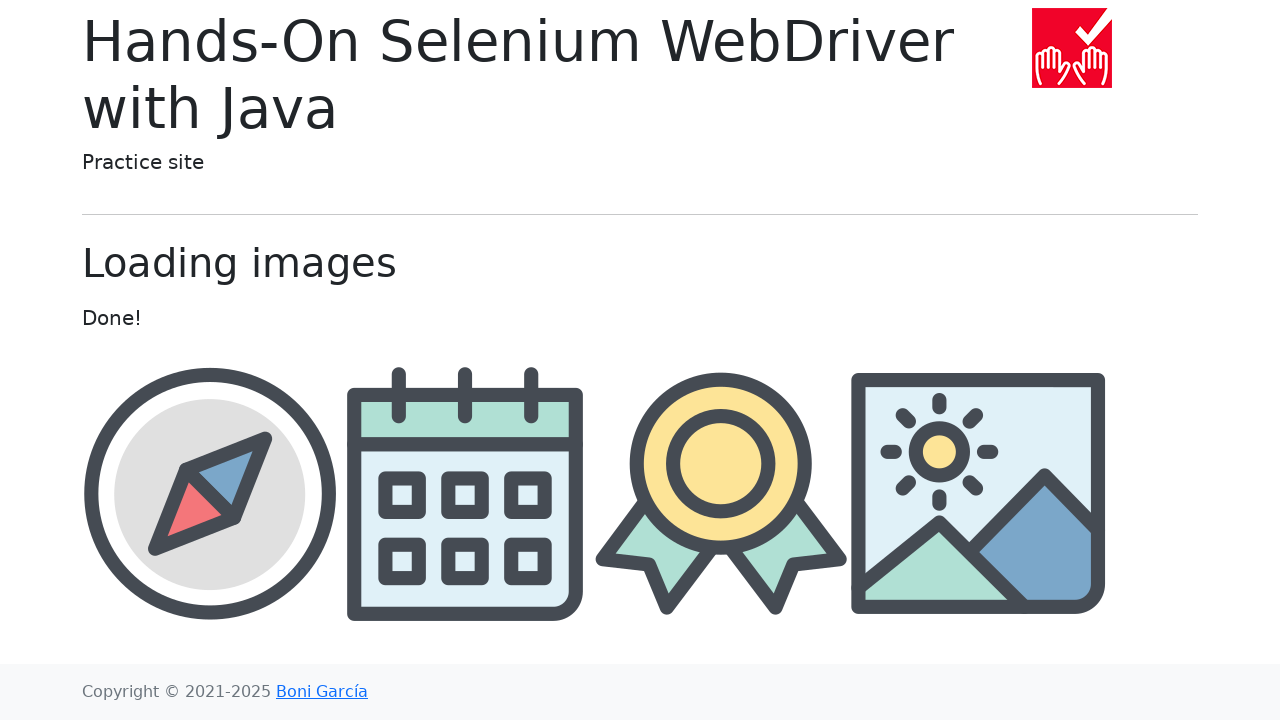